Tests a calculator web application by entering two numbers (20 and 30), clicking calculate, and verifying the result is displayed

Starting URL: https://testpages.herokuapp.com/styled/calculator

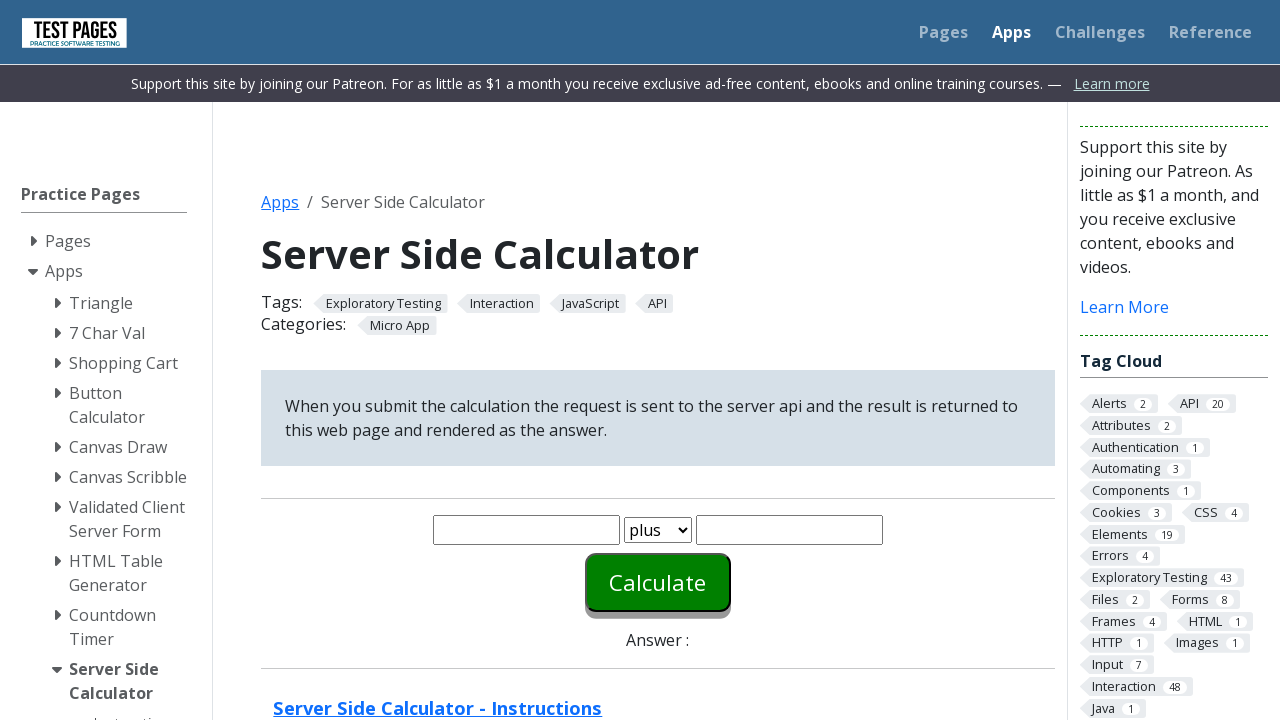

Entered 20 in the first input field on #number1
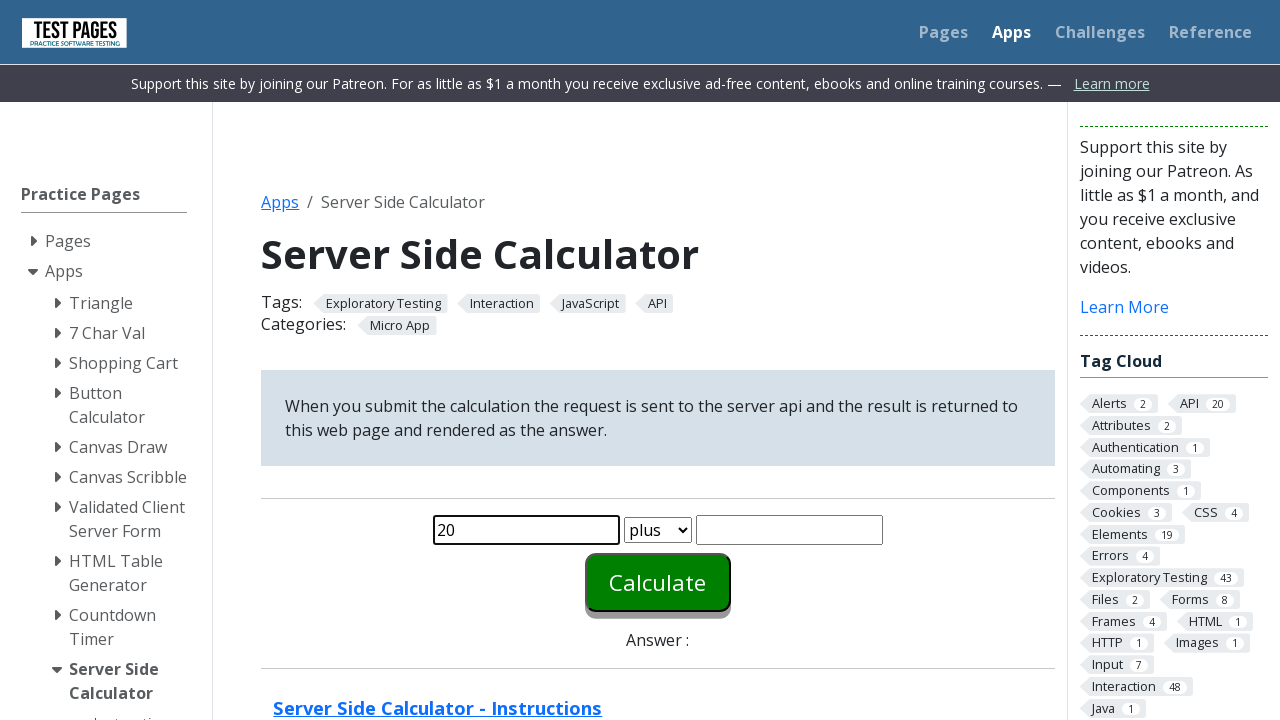

Entered 30 in the second input field on #number2
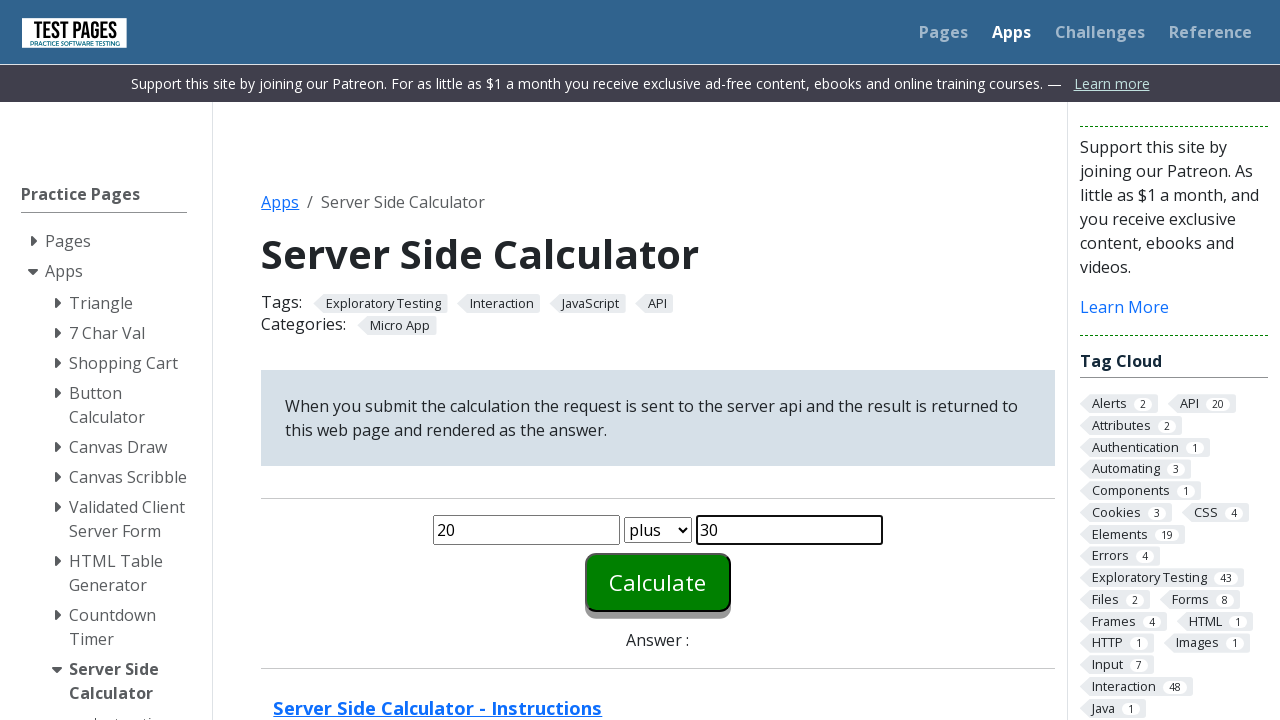

Clicked the calculate button at (658, 582) on #calculate
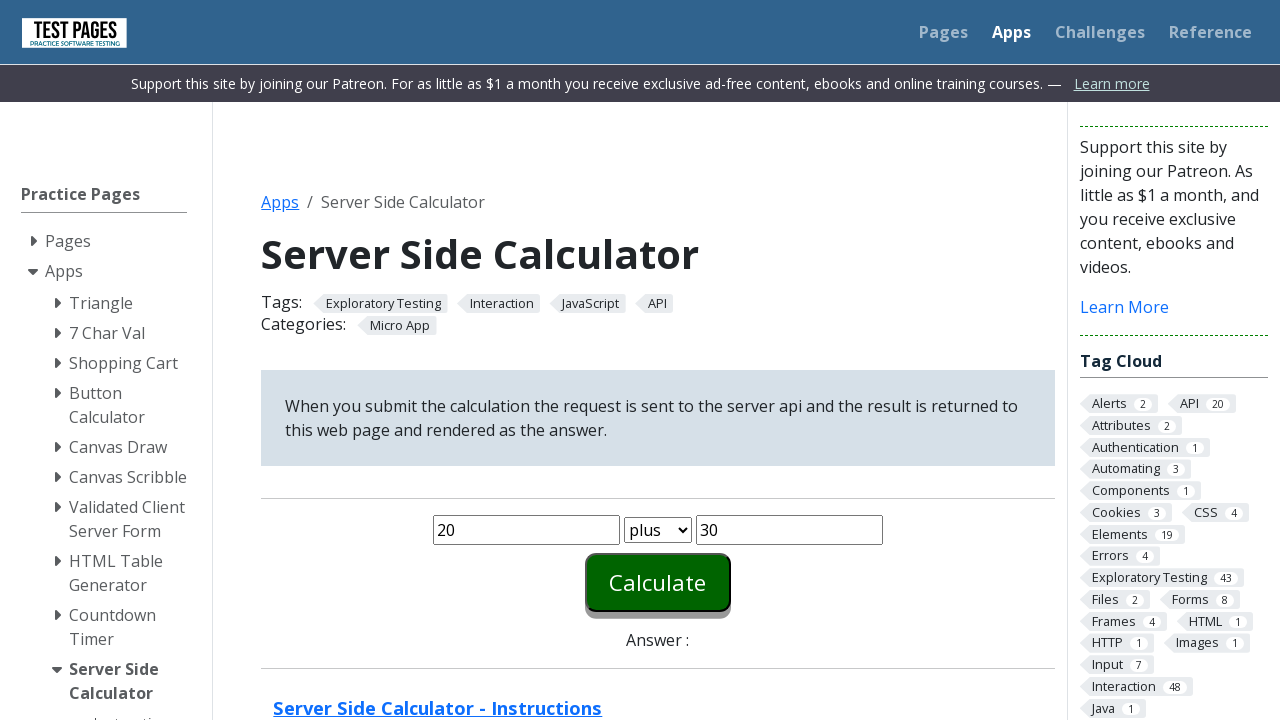

Result is displayed in the answer field
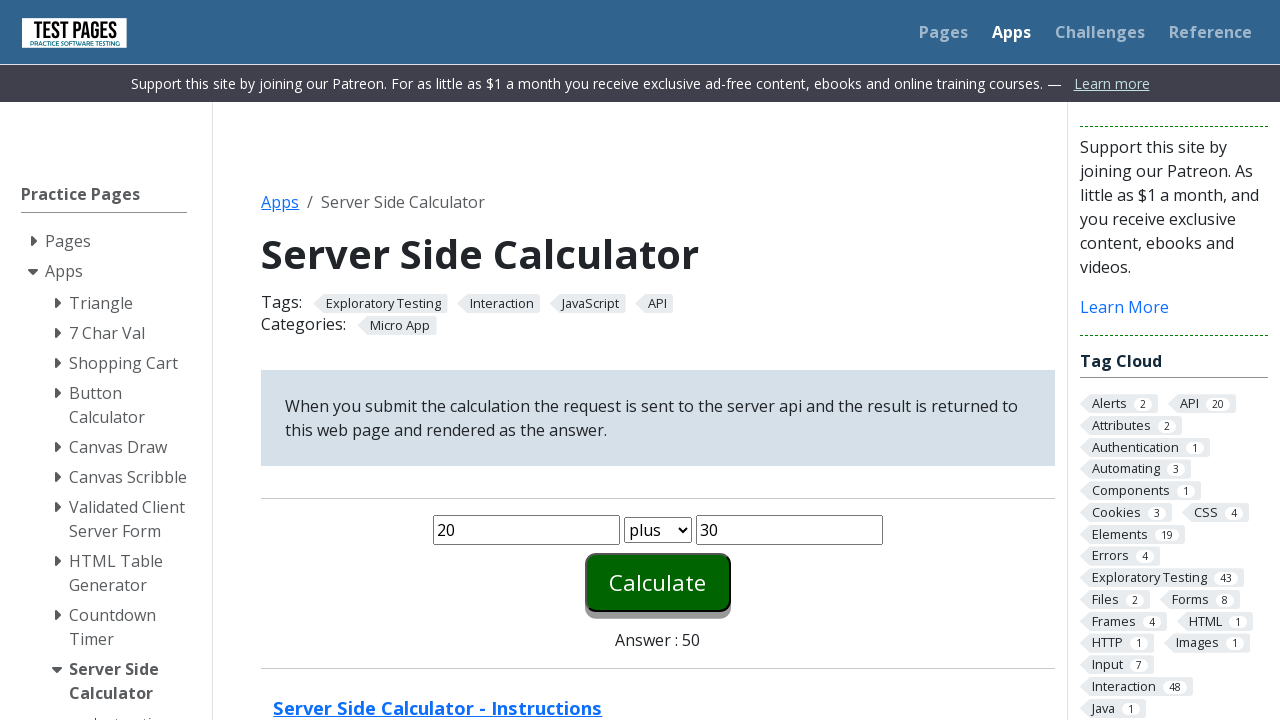

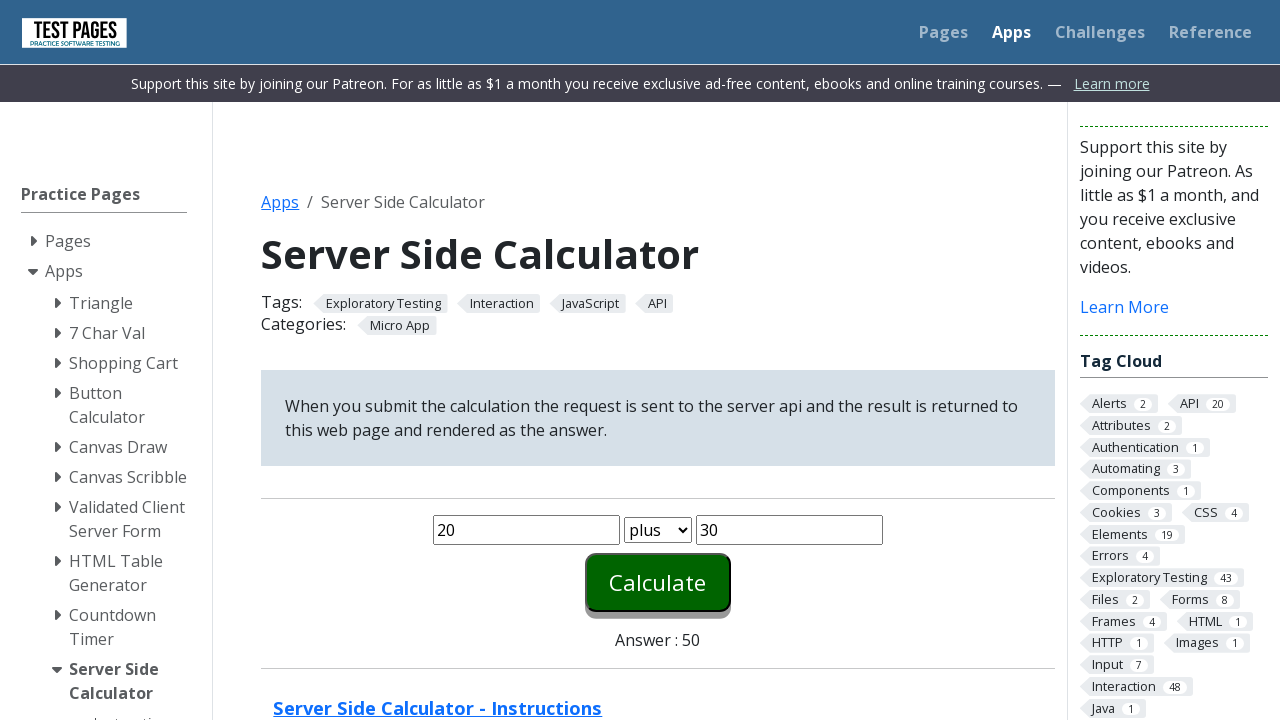